Tests explicit wait functionality by clicking buttons that trigger delayed elements to become clickable, then interacting with those elements

Starting URL: https://syntaxprojects.com/synchronization-explicit-wait.php

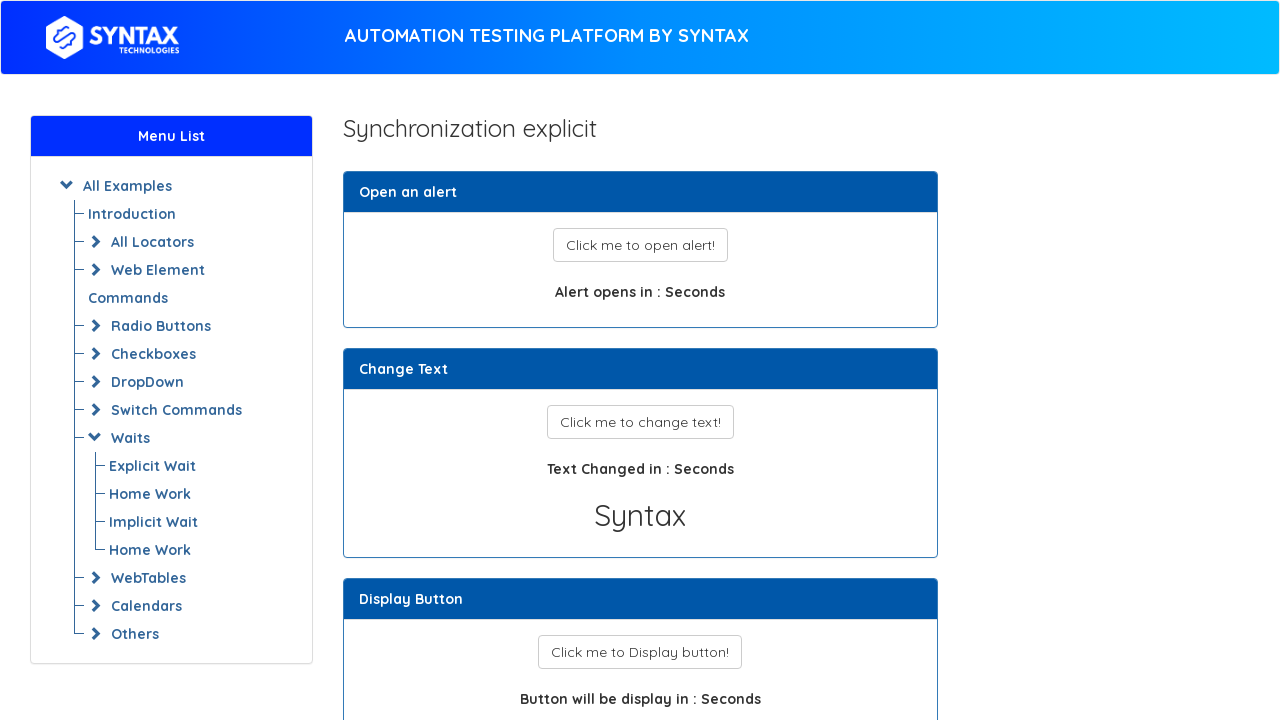

Clicked display_button to show the Enabled button at (640, 652) on button#display_button
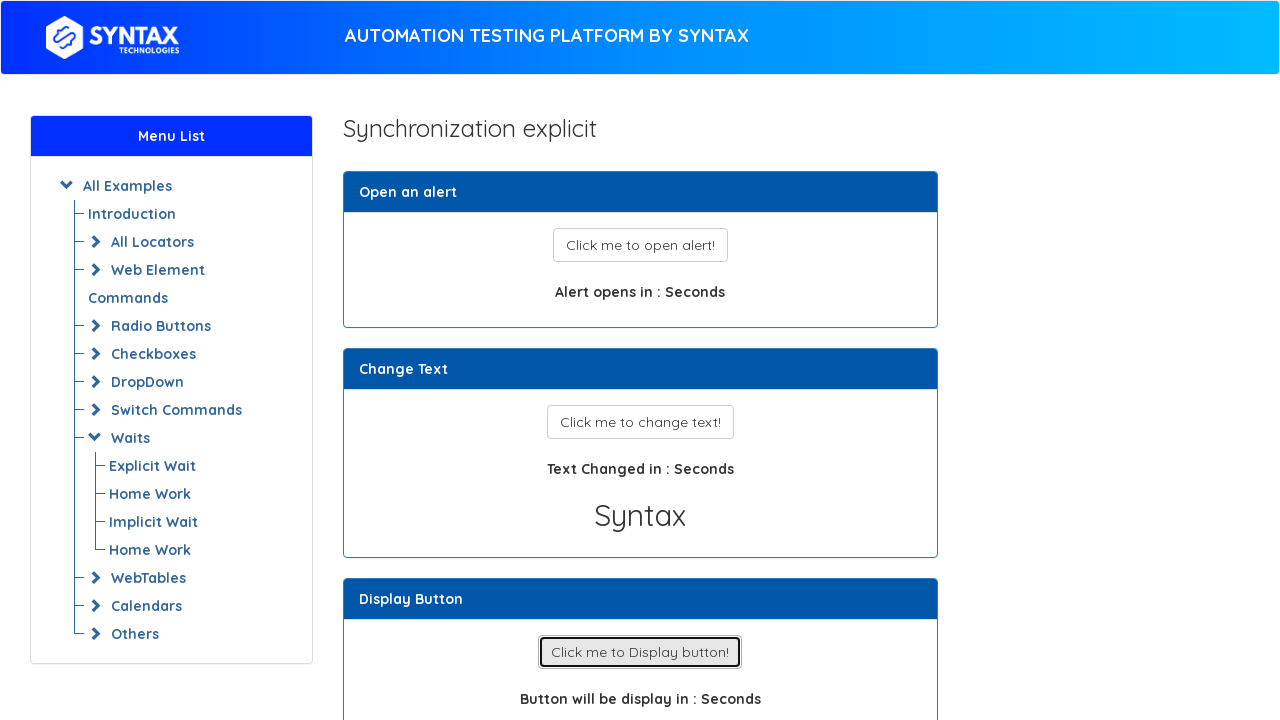

Waited for Enabled button to become visible
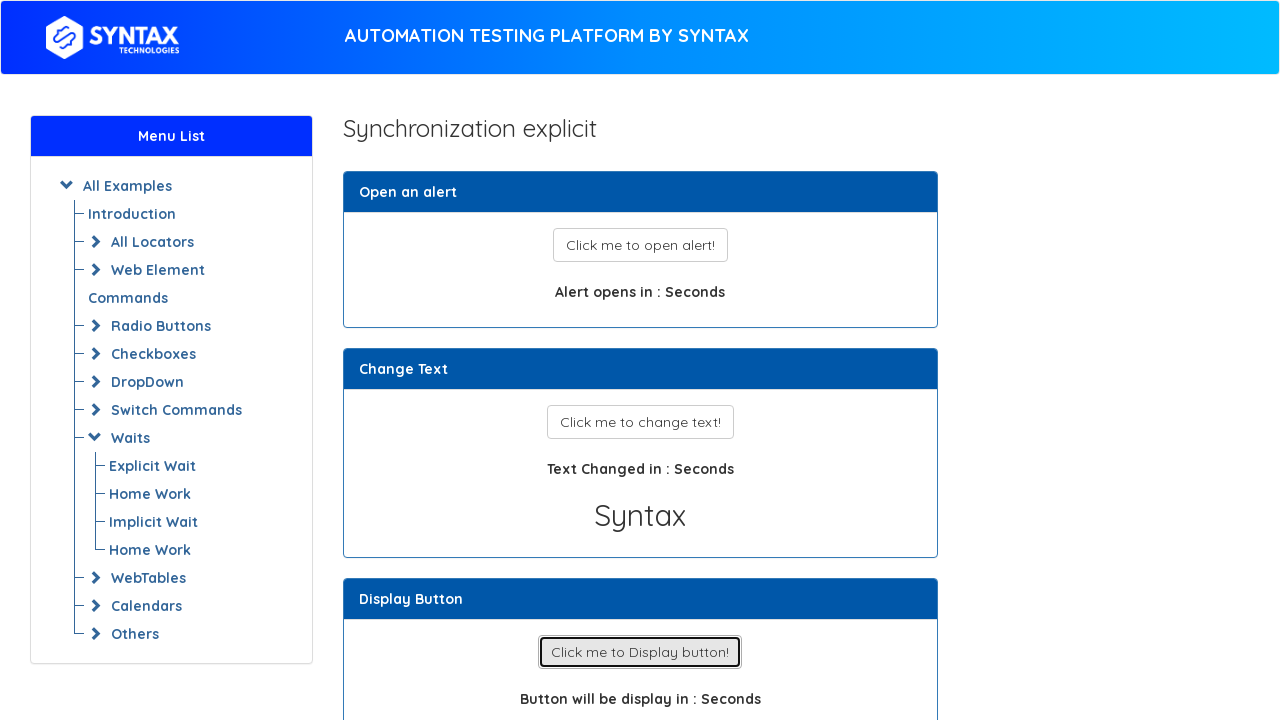

Clicked the Enabled button at (640, 361) on button:text('Enabled')
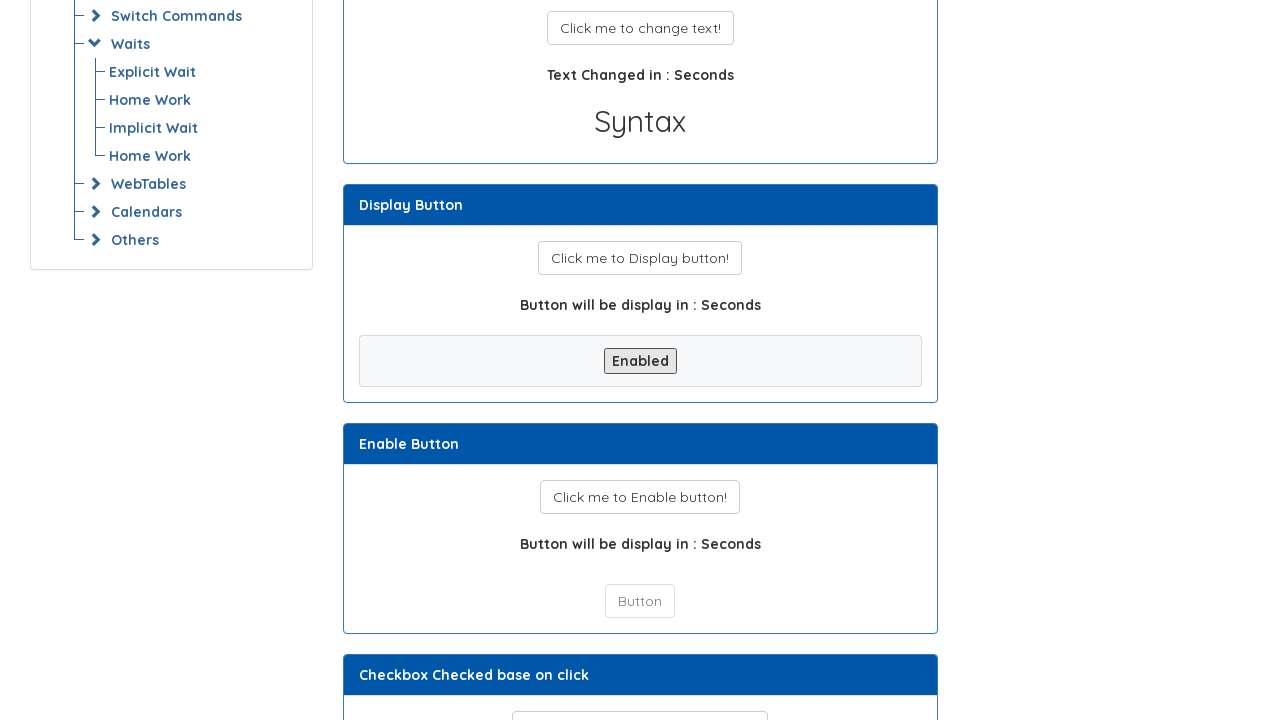

Clicked enable_button to enable the next button at (640, 497) on button#enable_button
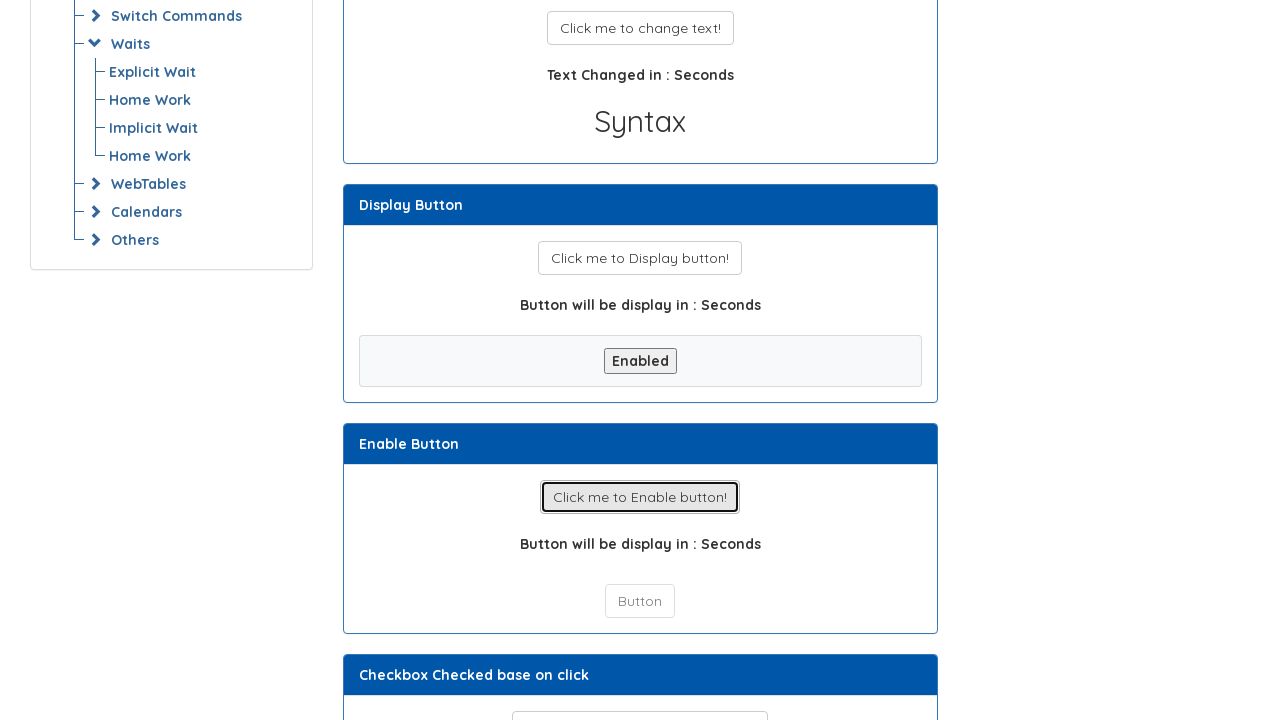

Waited for Button to become enabled (not disabled)
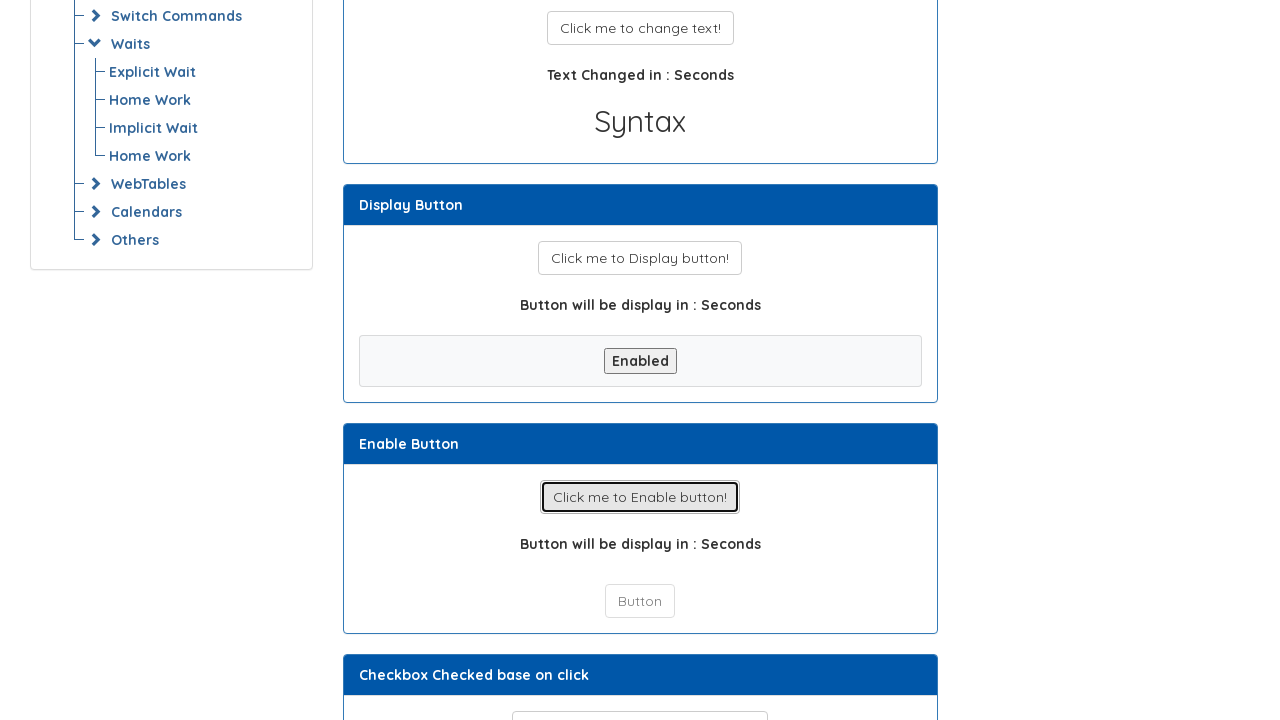

Clicked the enabled Button at (640, 258) on button.btn.btn-default:text('Button')
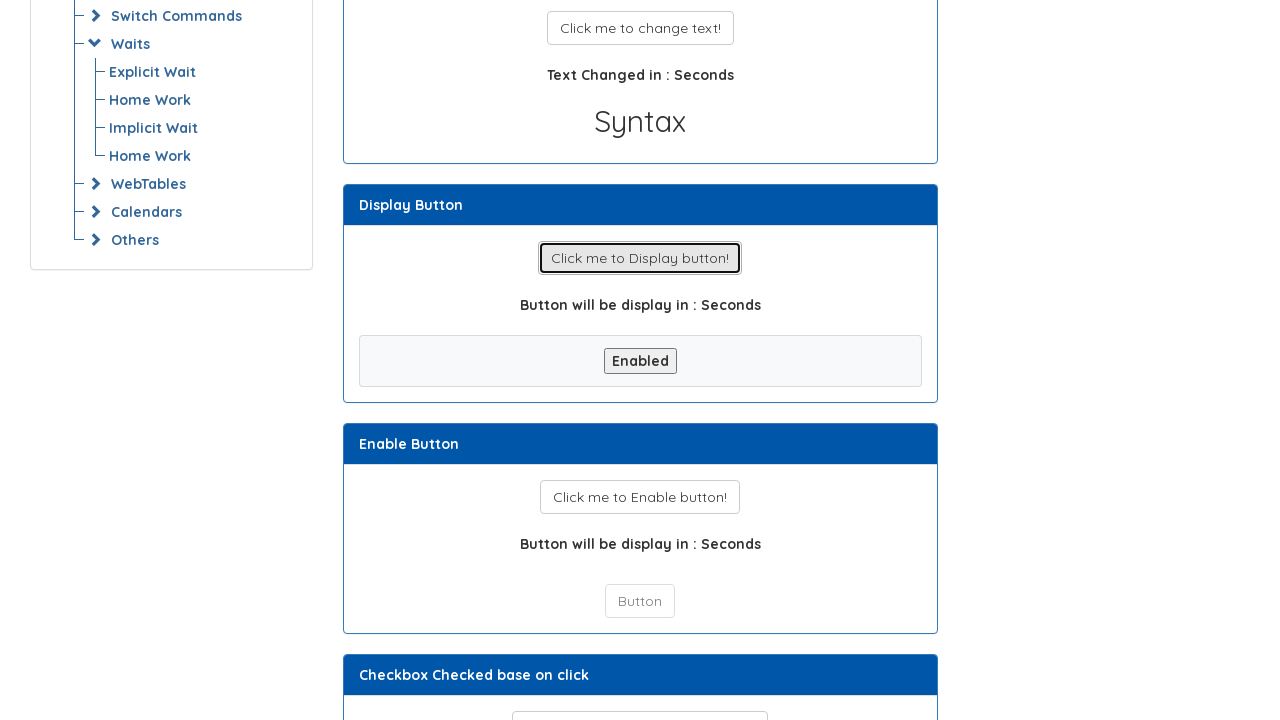

Clicked checkbox_button to display the checkbox at (640, 703) on button#checkbox_button
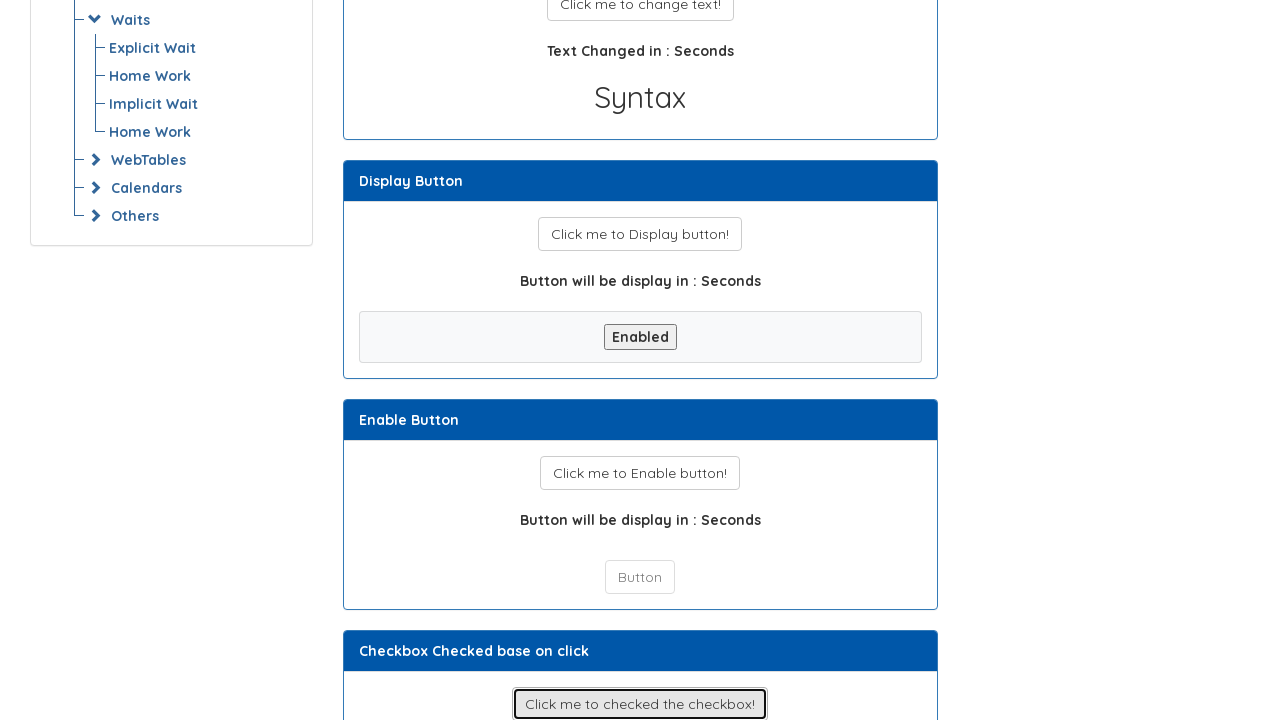

Waited for checkbox to become visible
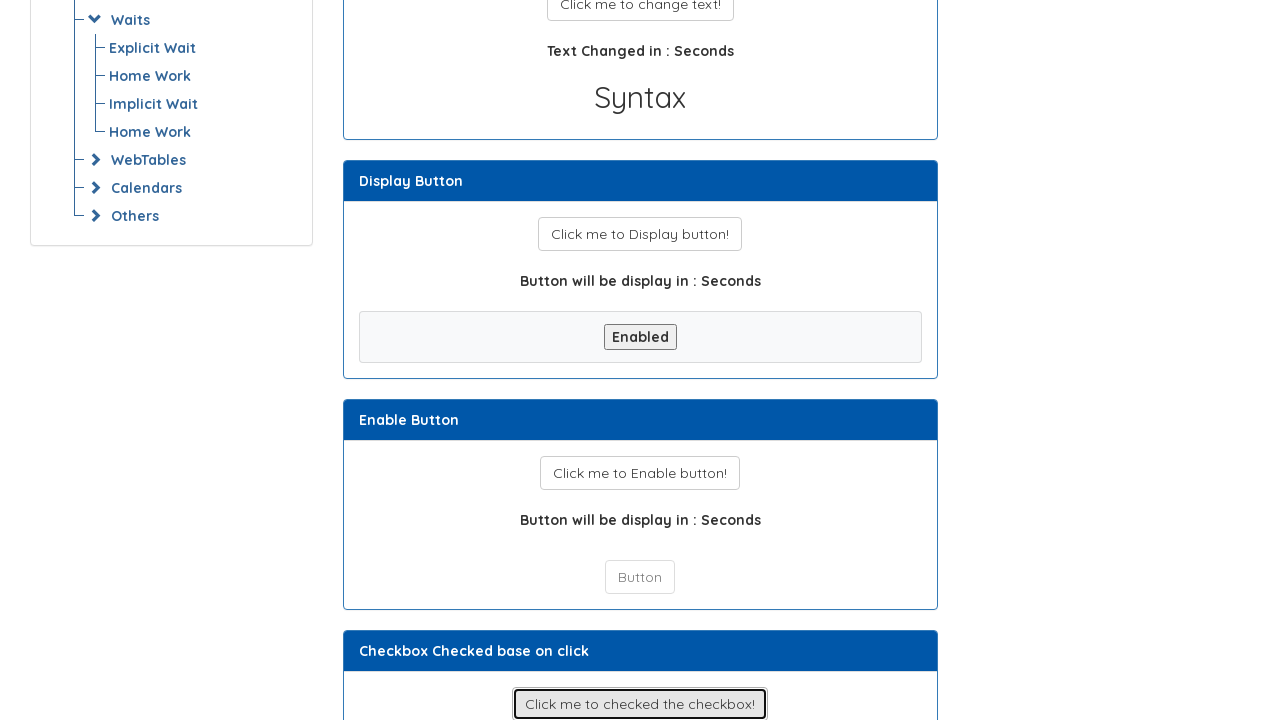

Clicked the checkbox to select it at (600, 360) on input#checkbox
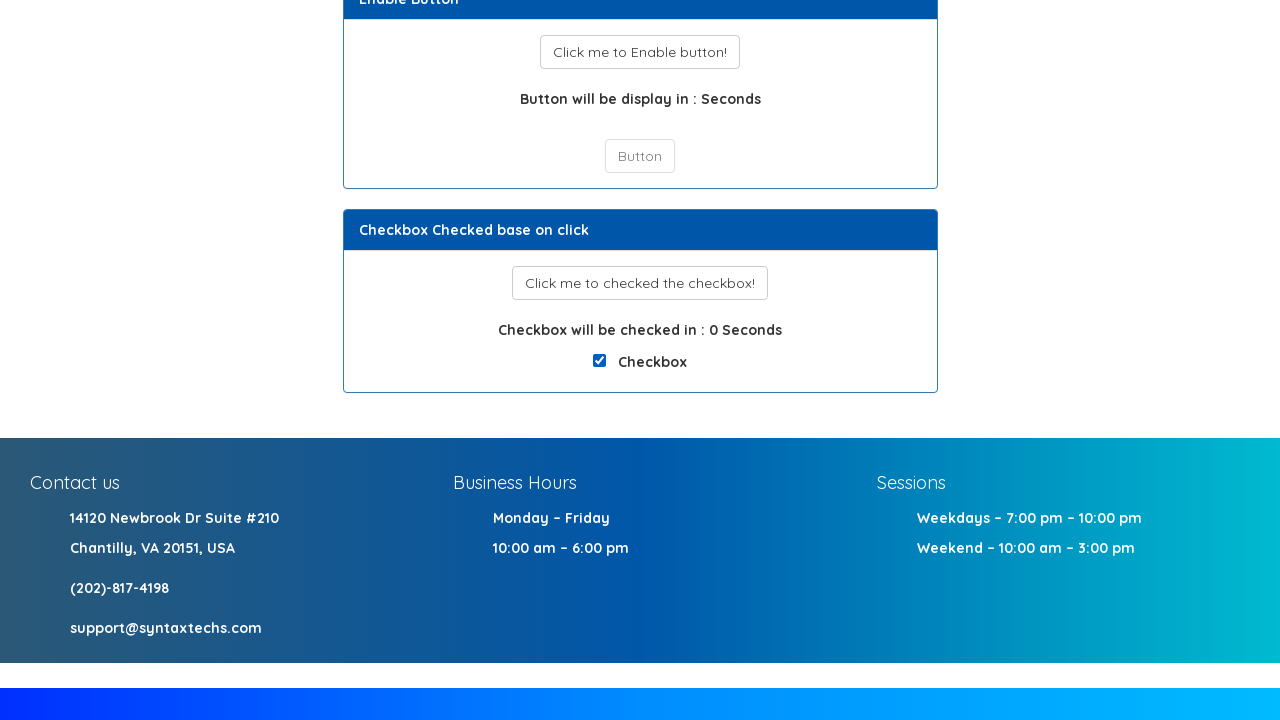

Verified checkbox is selected: True
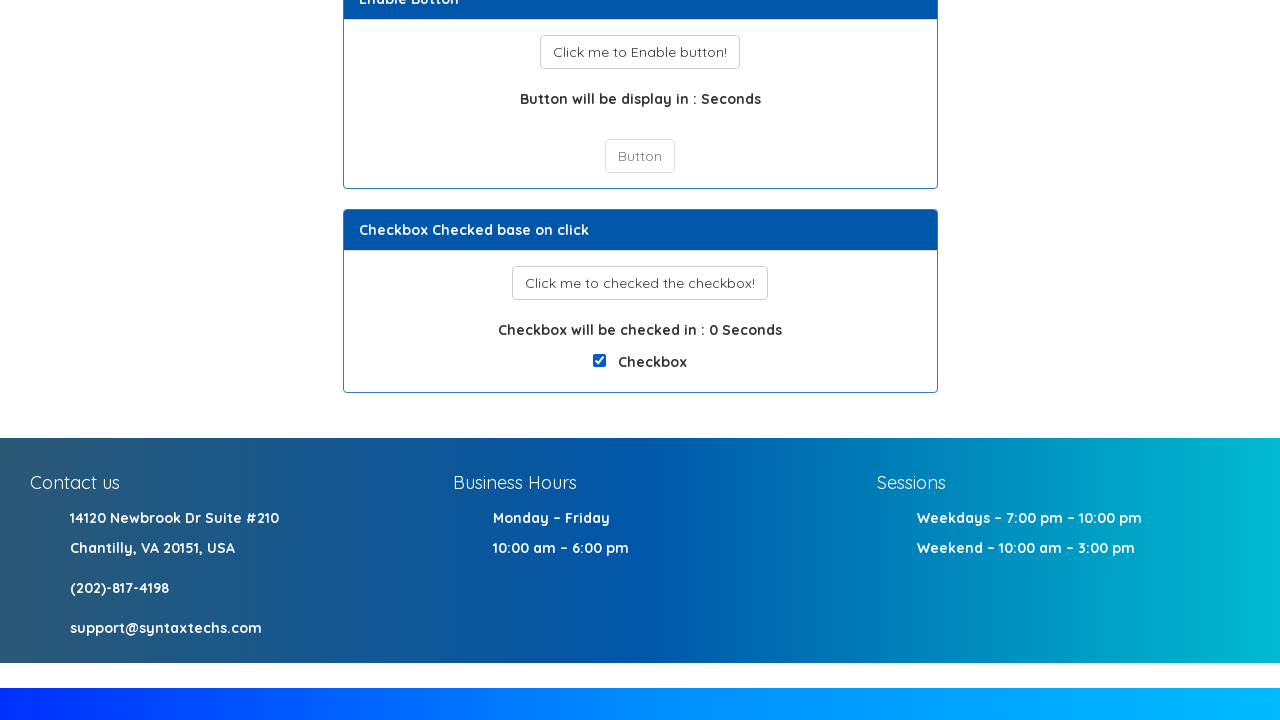

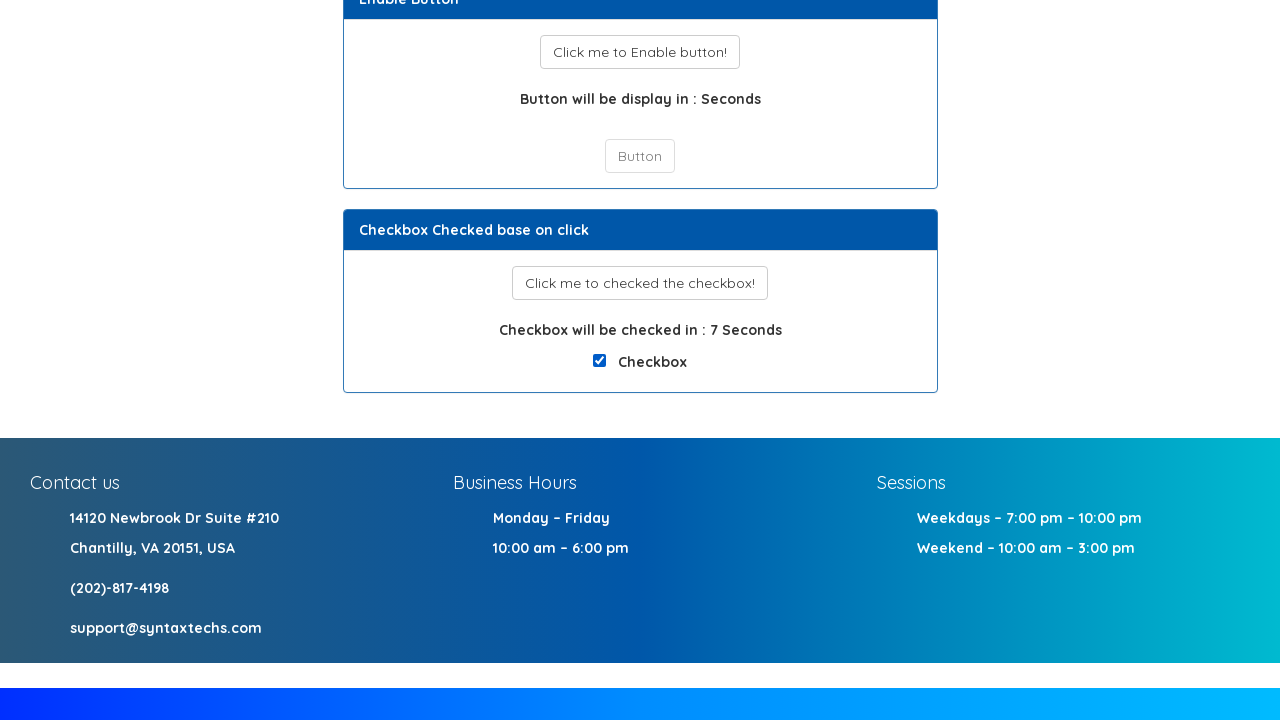